Tests filling an input field on a test automation practice page by setting a value in the name input field using JavaScript-like interaction.

Starting URL: https://testautomationpractice.blogspot.com/

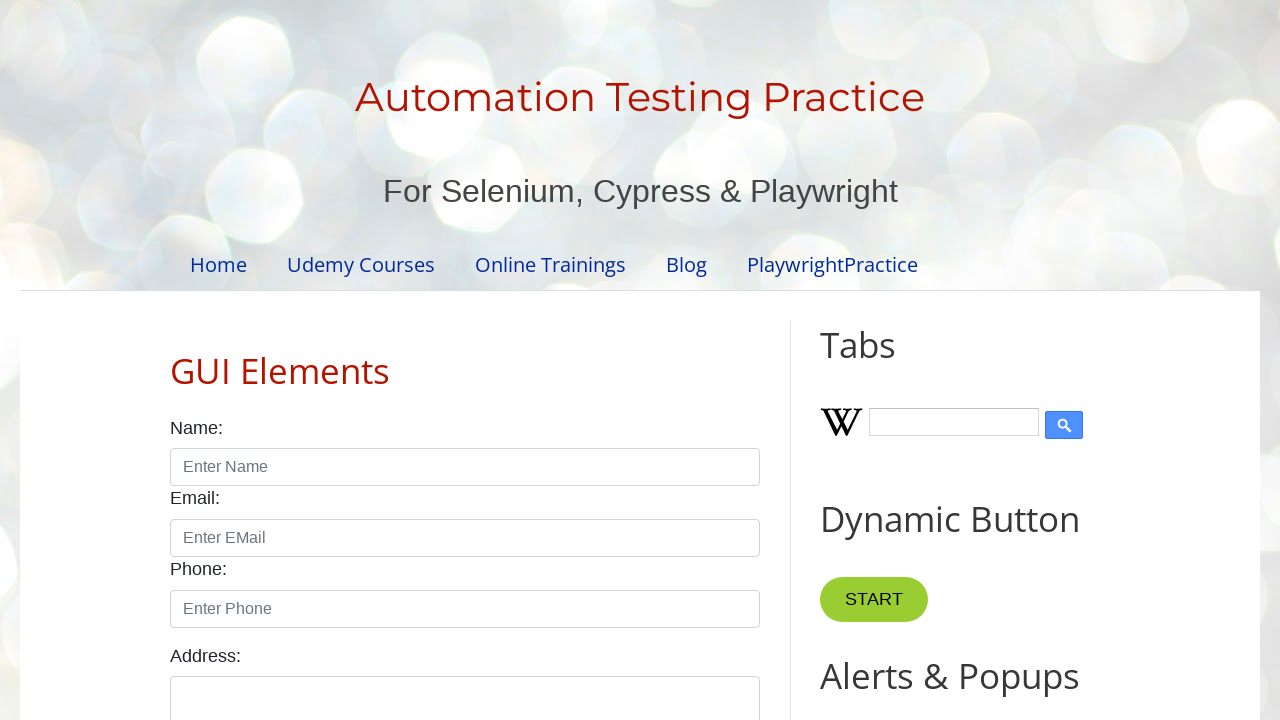

Filled name input field with 'Meka' using JavaScript-like interaction on input#name
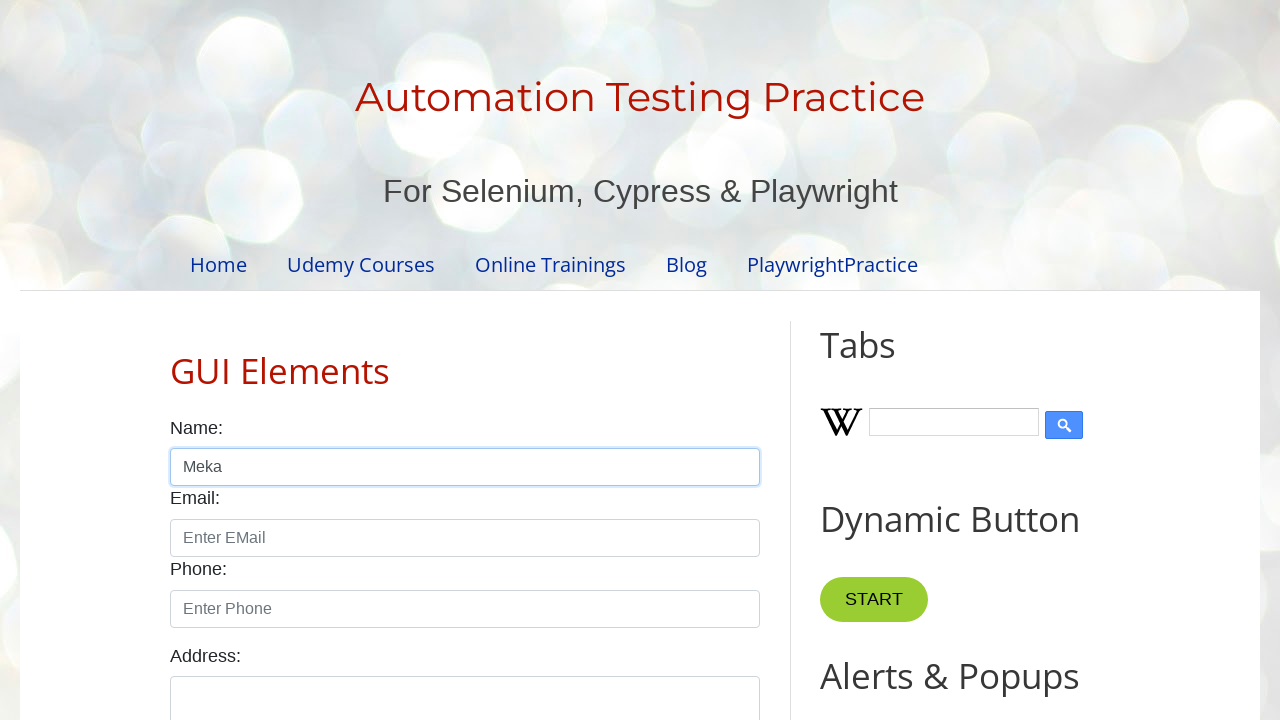

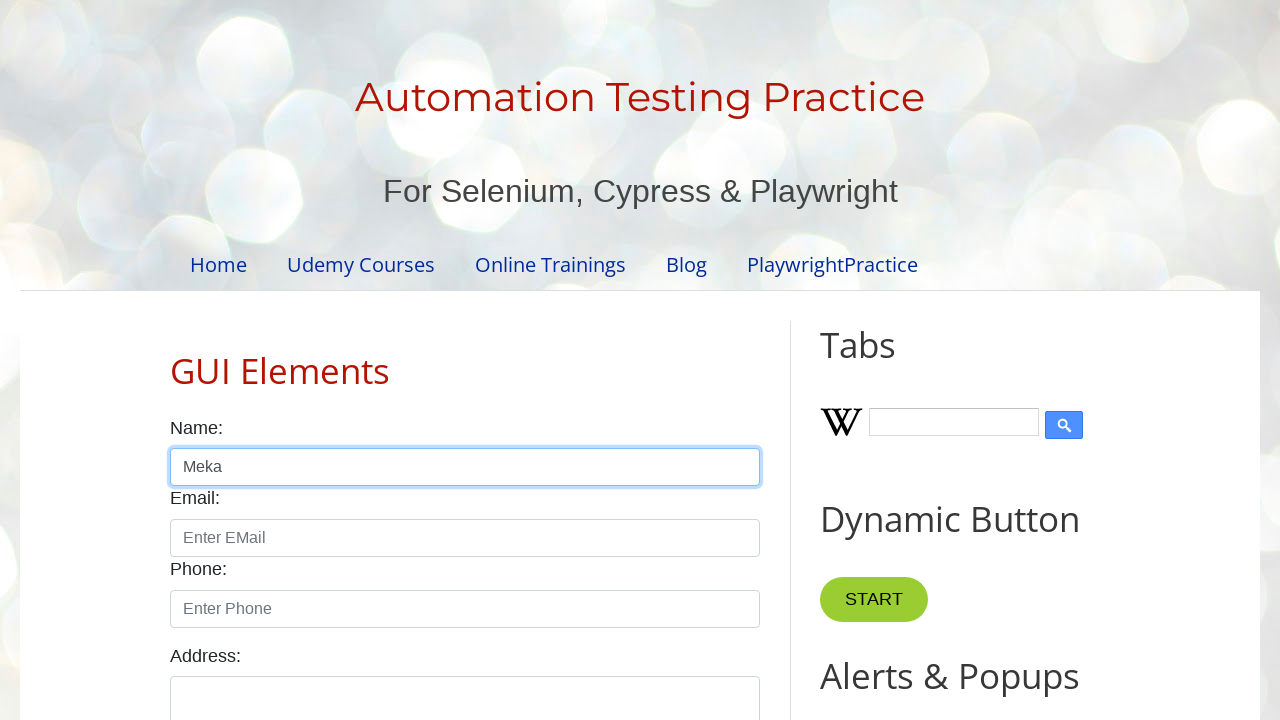